Tests wait functionality by clicking a button and waiting for an element to become visible

Starting URL: https://www.leafground.com/waits.xhtml

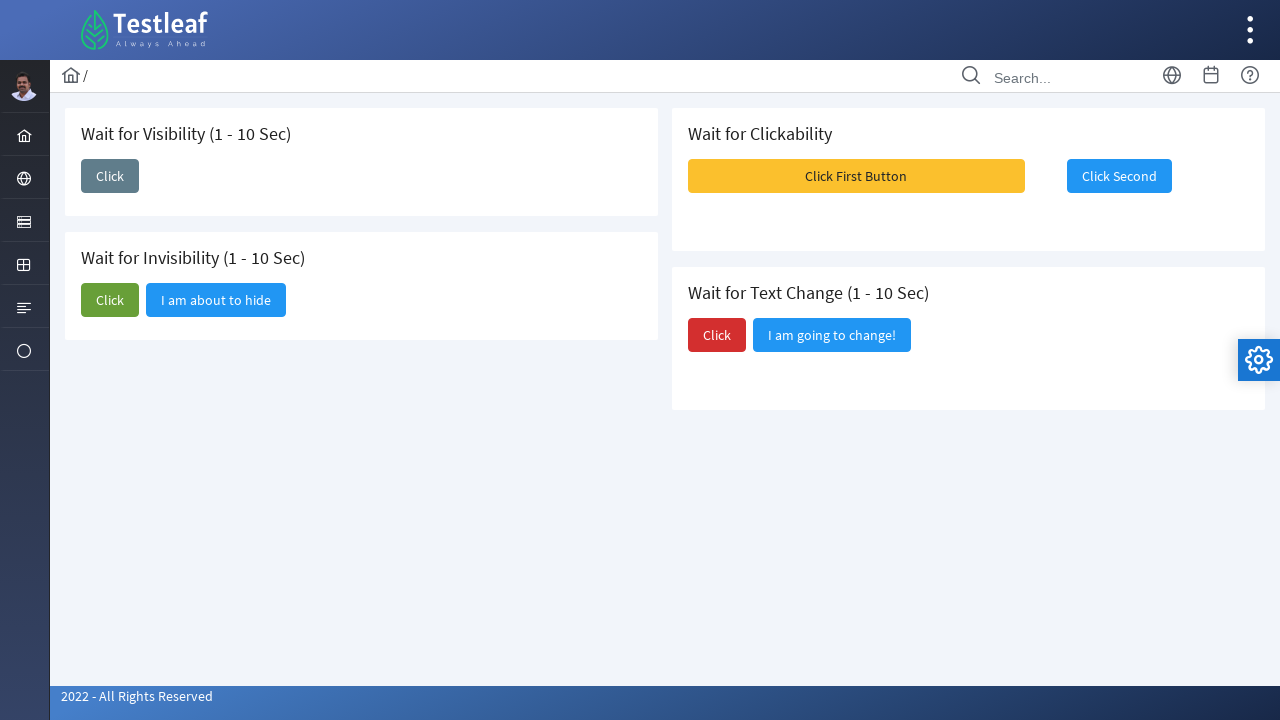

Clicked the second 'Click' button at (110, 300) on (//span[text()='Click'])[2]
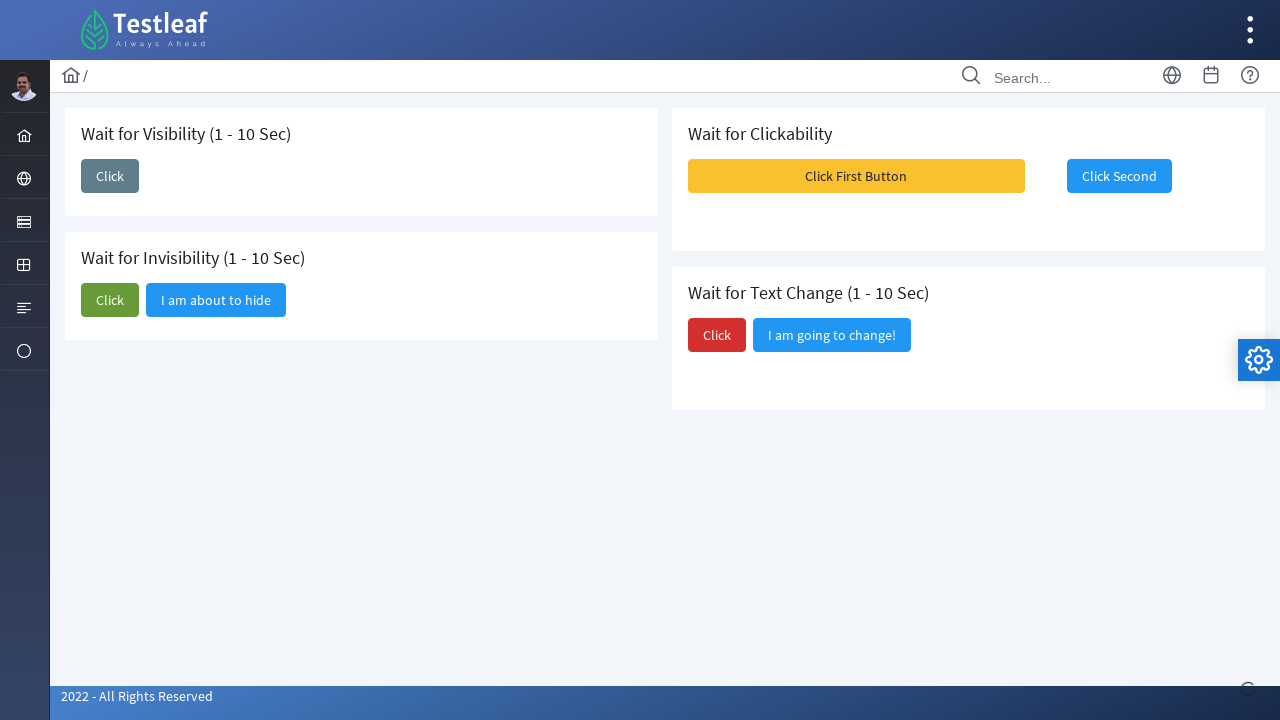

Waited for the second 'Click' button to become visible
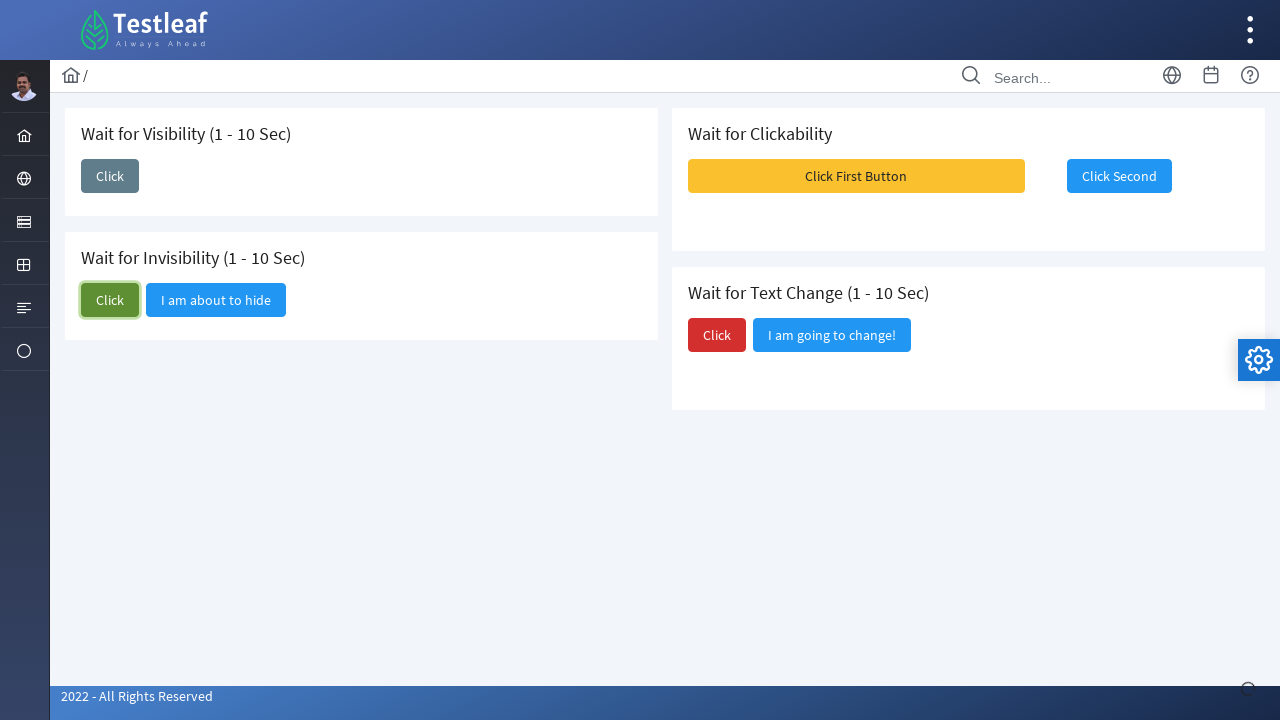

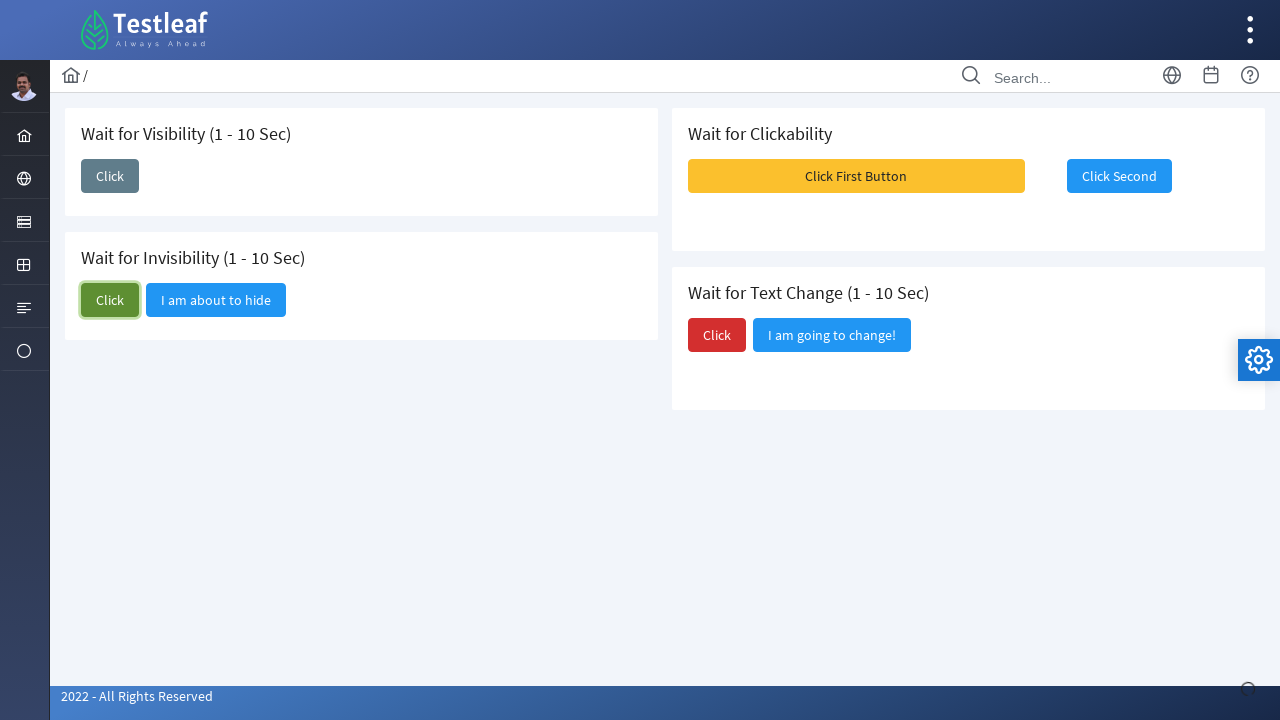